Tests checkbox interaction by checking a checkbox and verifying the confirmation message appears

Starting URL: https://test.k6.io/browser.php

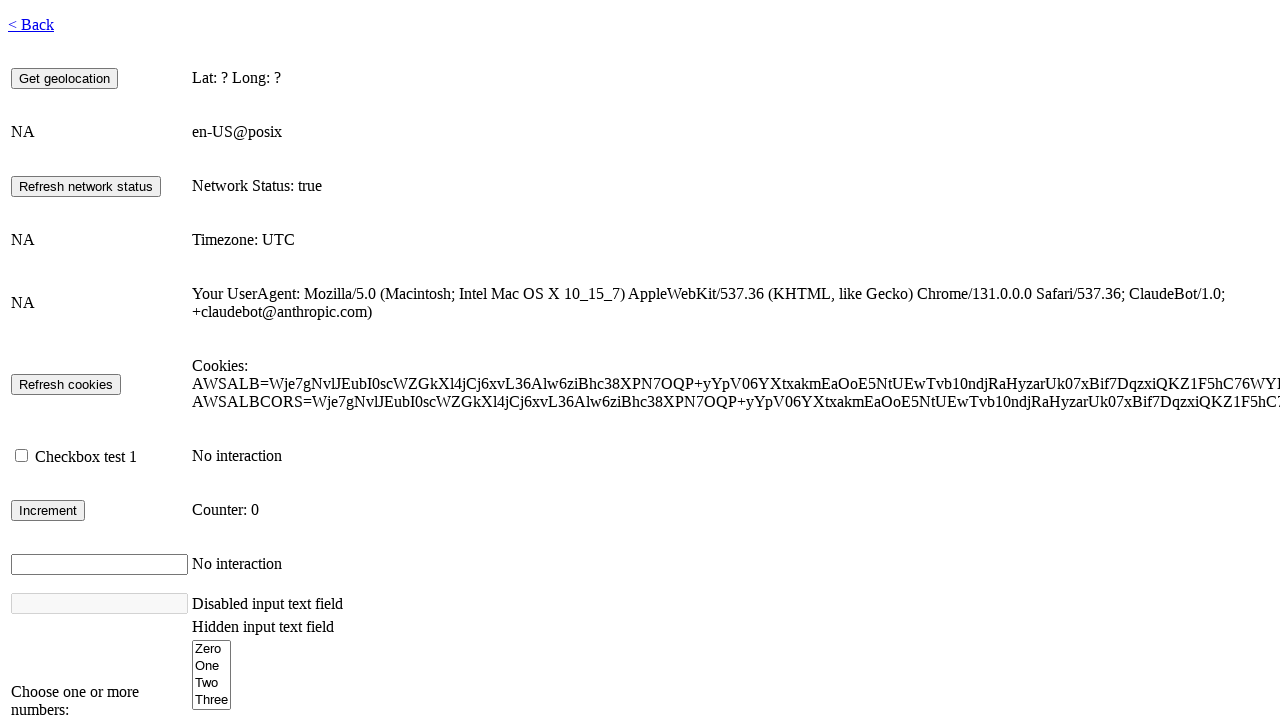

Checked the checkbox element at (22, 456) on #checkbox1
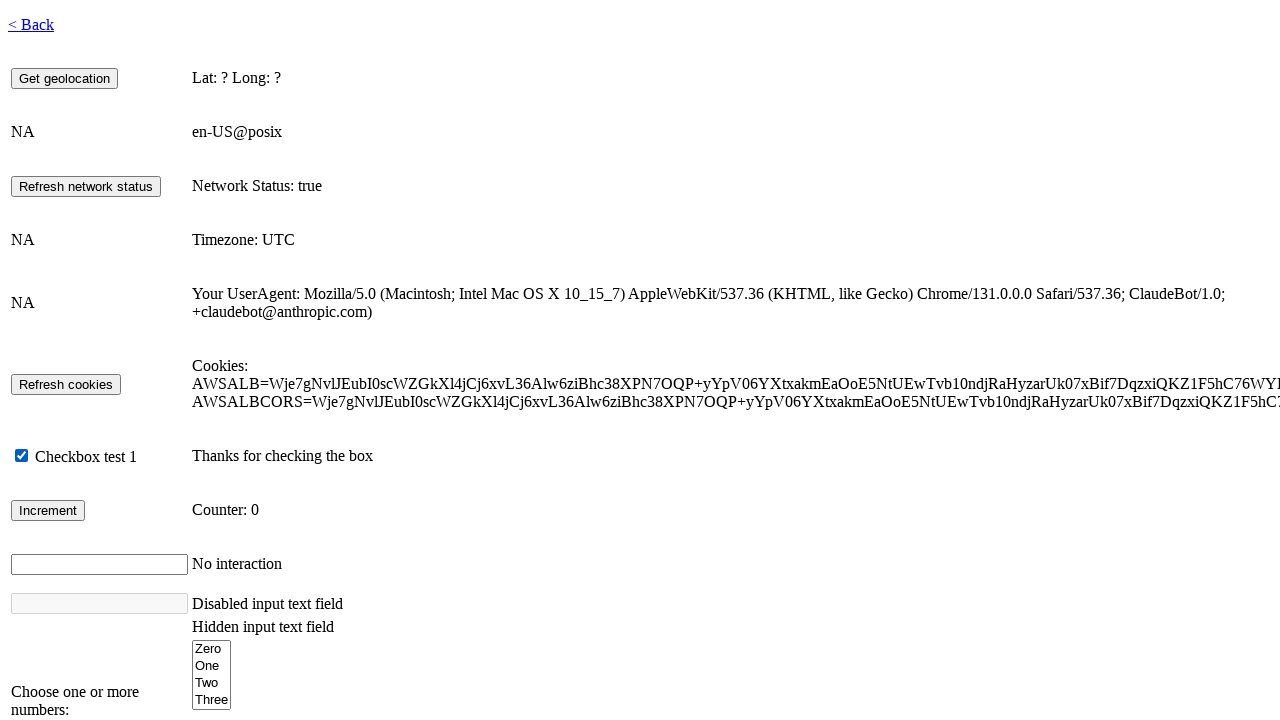

Confirmation message appeared in checkbox info display
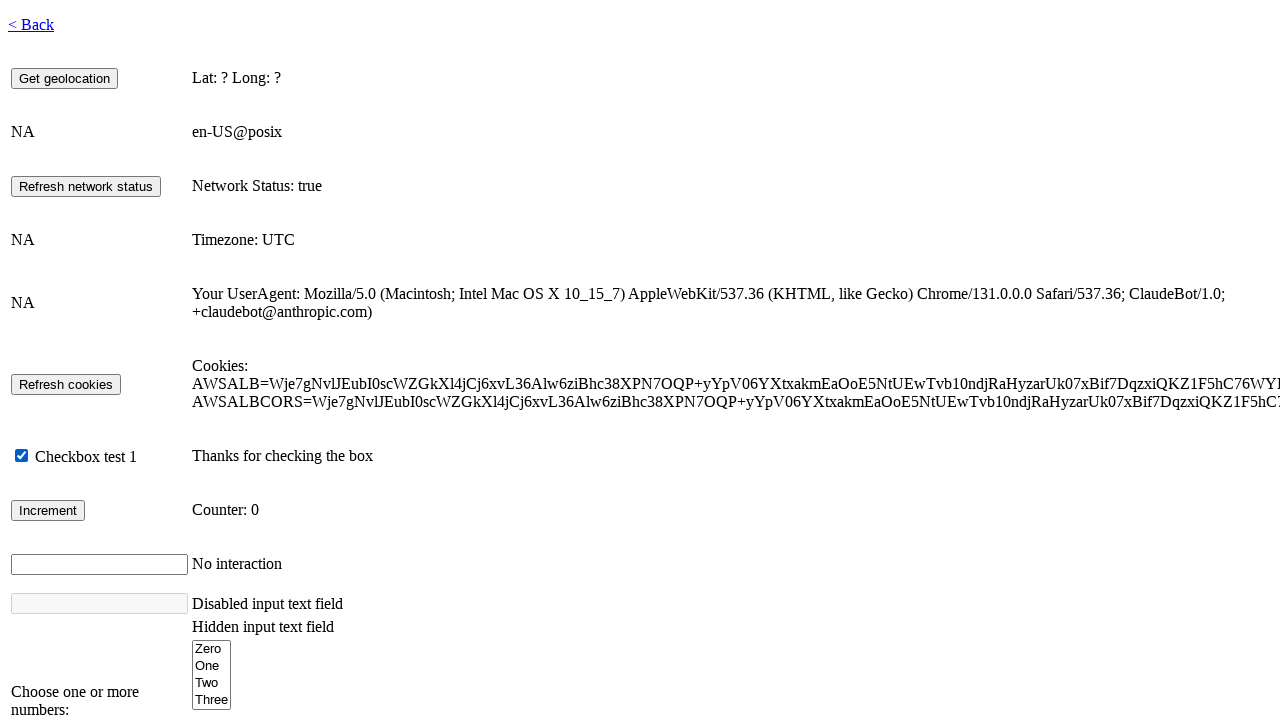

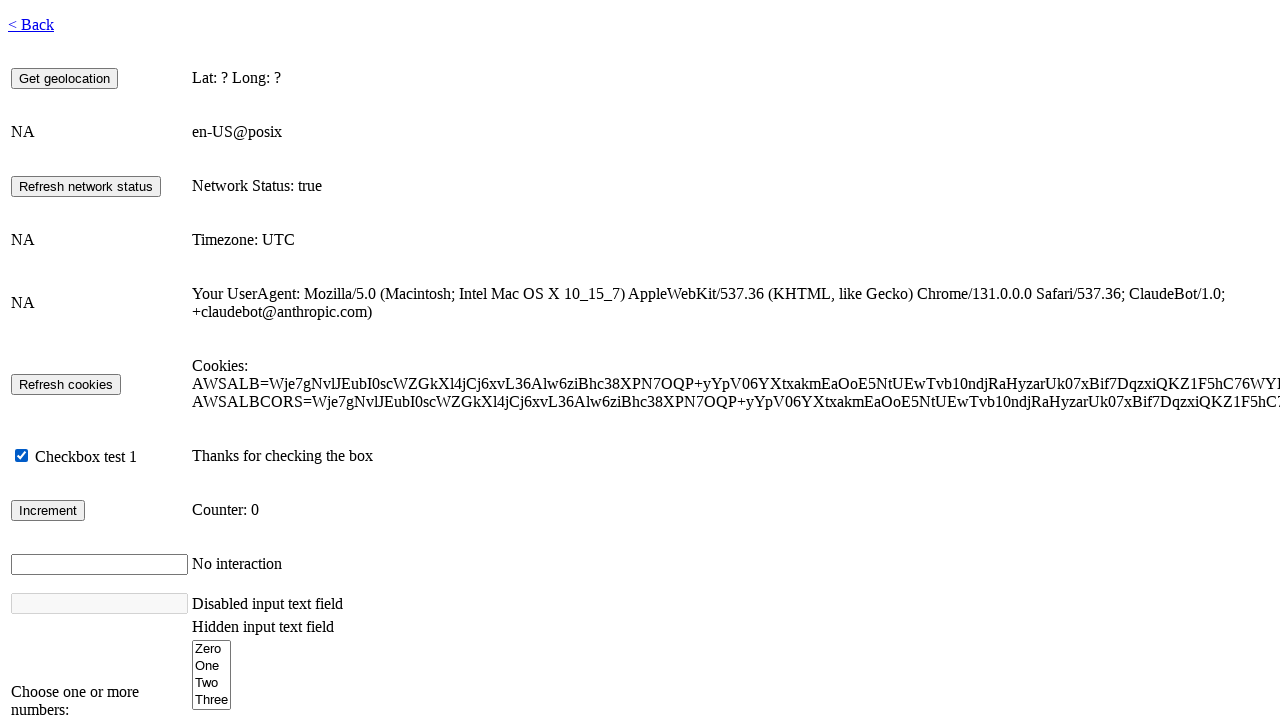